Tests editing a todo item by double-clicking and entering new text

Starting URL: https://demo.playwright.dev/todomvc

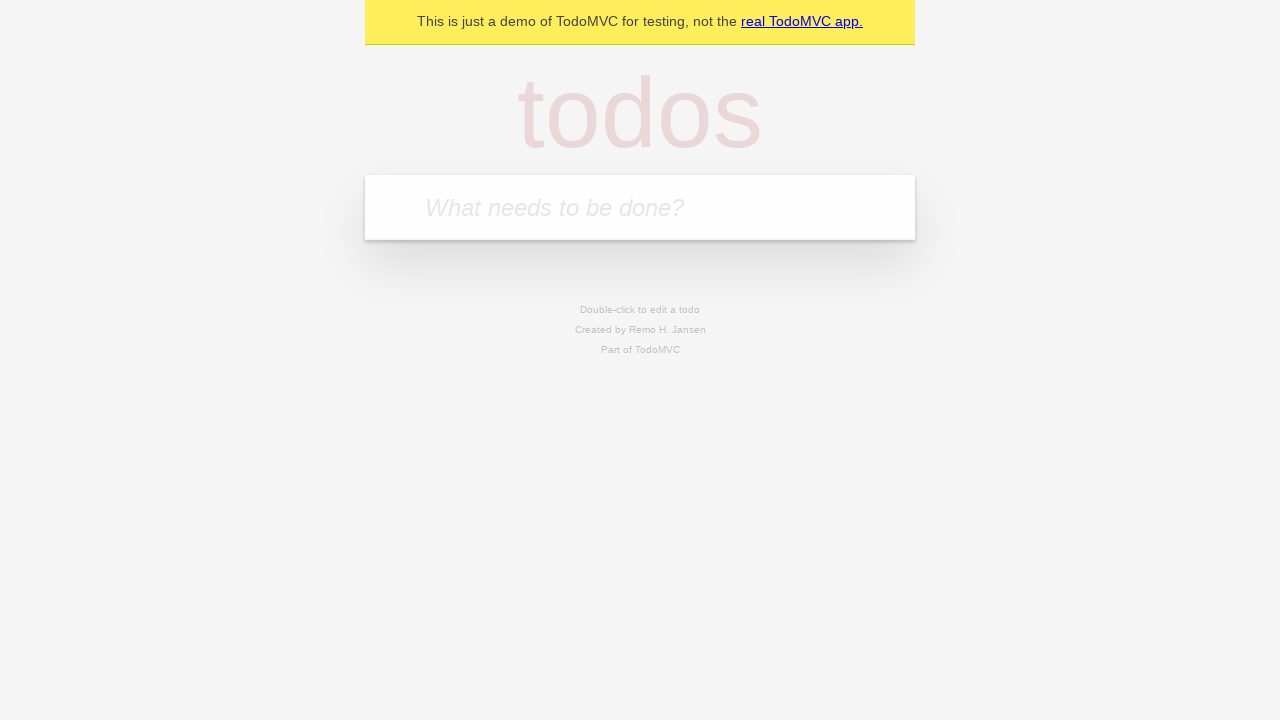

Filled todo input with 'buy some cheese' on internal:attr=[placeholder="What needs to be done?"i]
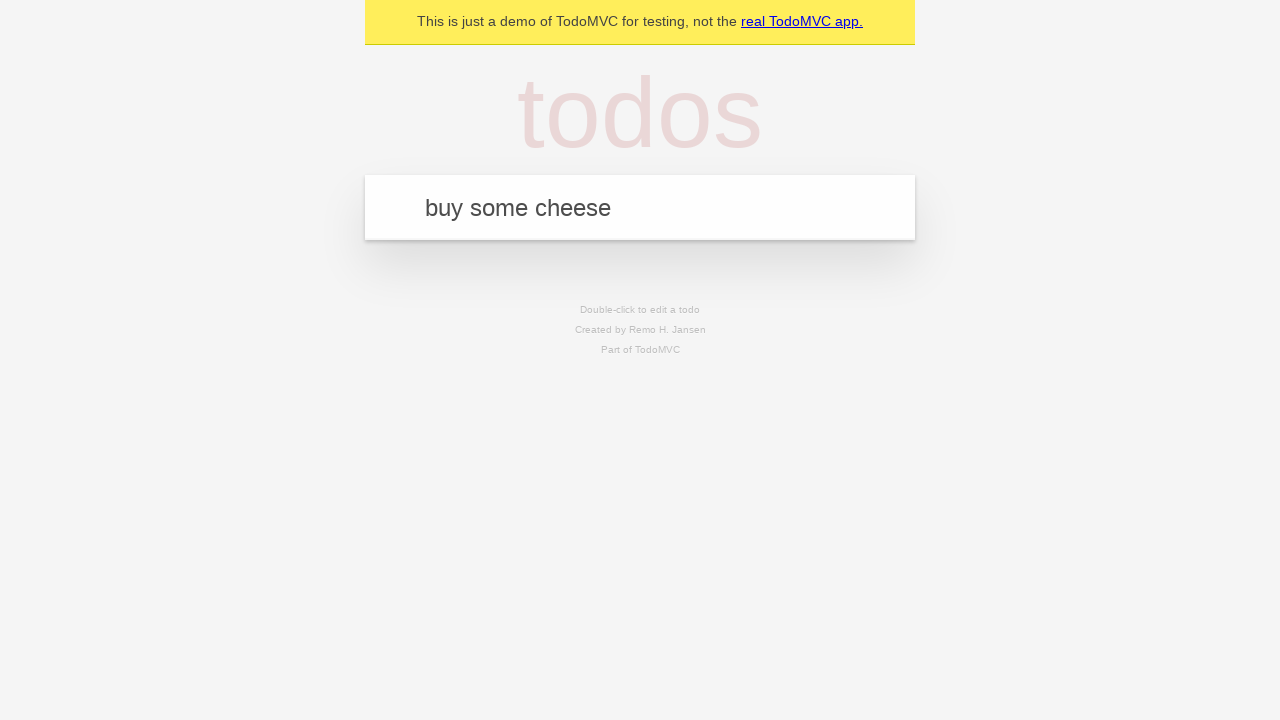

Pressed Enter to add first todo on internal:attr=[placeholder="What needs to be done?"i]
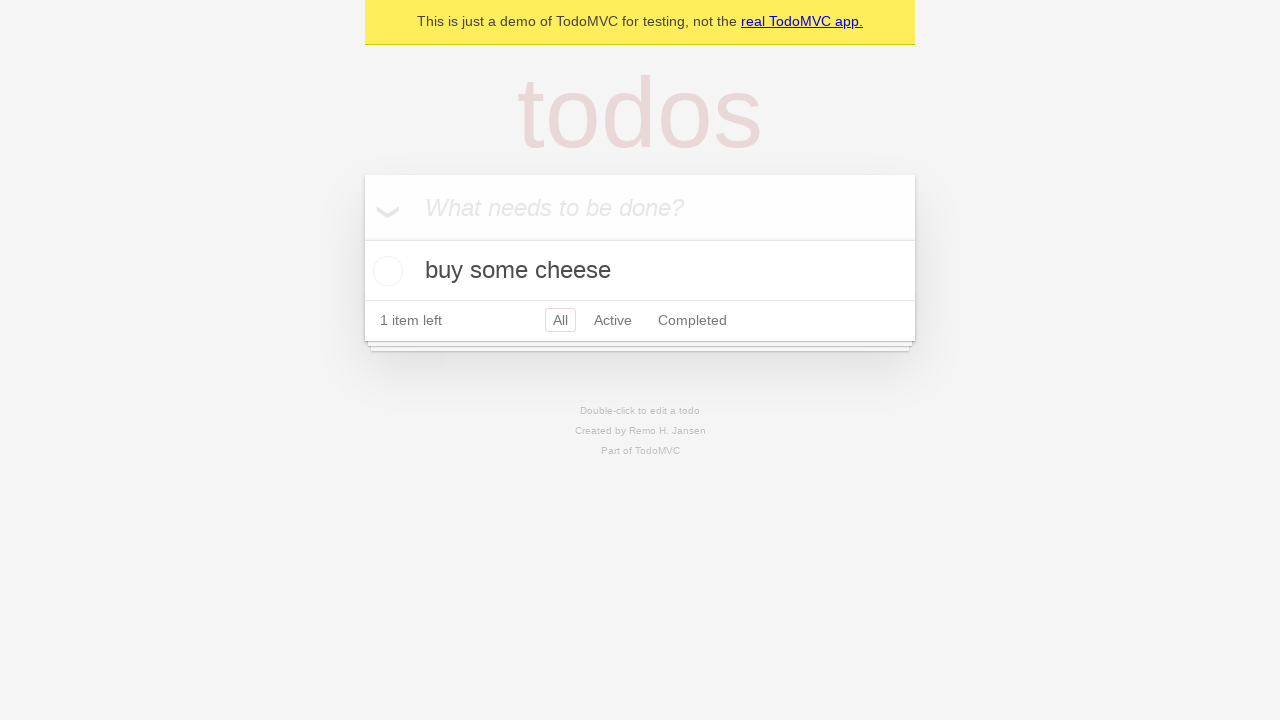

Filled todo input with 'feed the cat' on internal:attr=[placeholder="What needs to be done?"i]
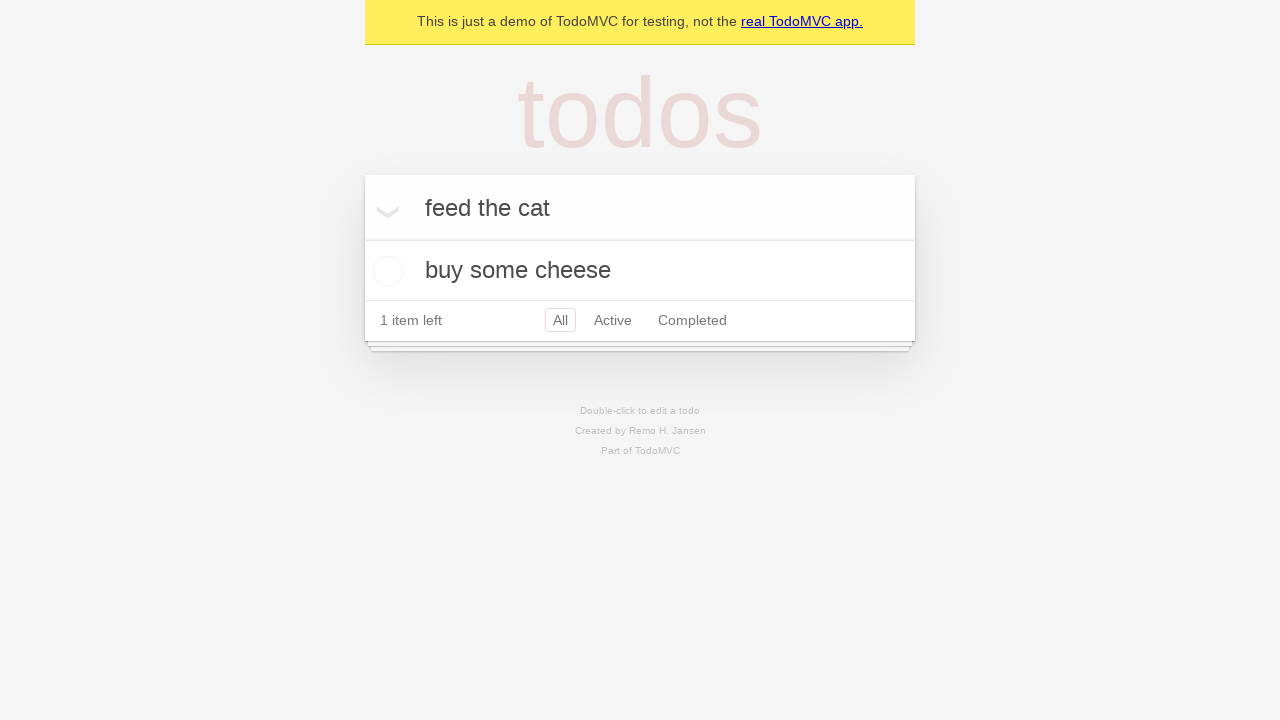

Pressed Enter to add second todo on internal:attr=[placeholder="What needs to be done?"i]
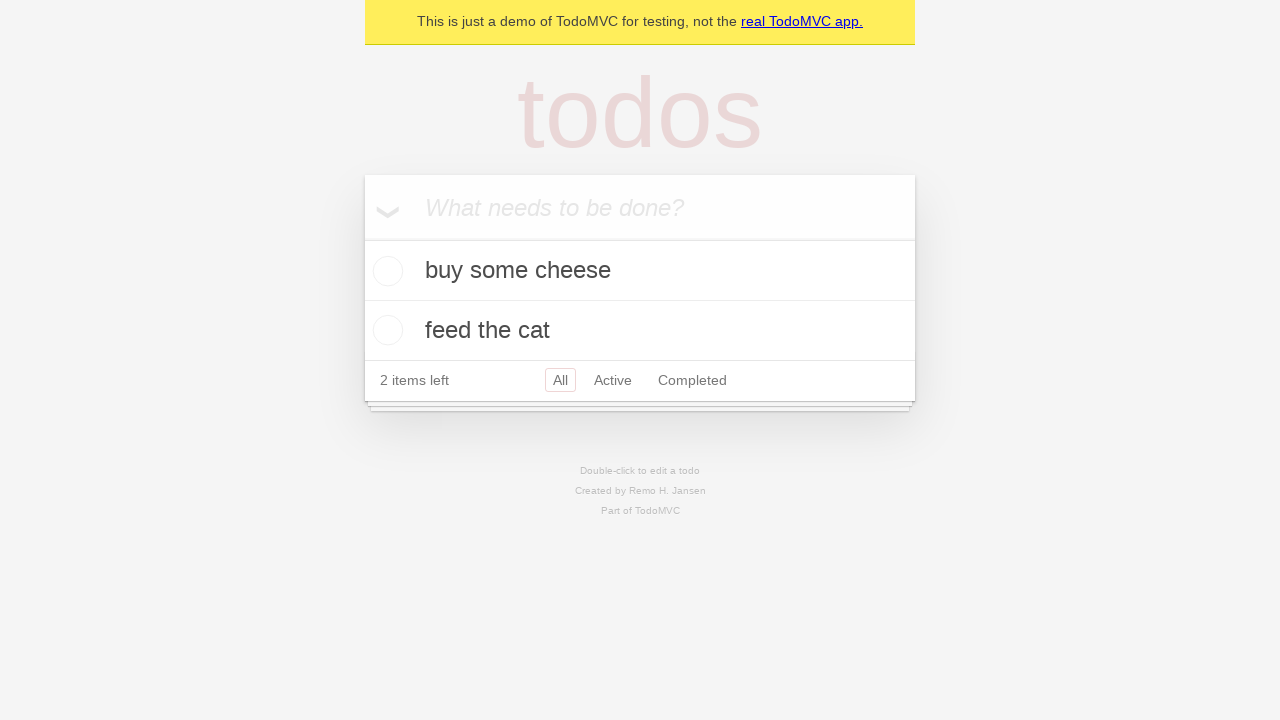

Filled todo input with 'book a doctors appointment' on internal:attr=[placeholder="What needs to be done?"i]
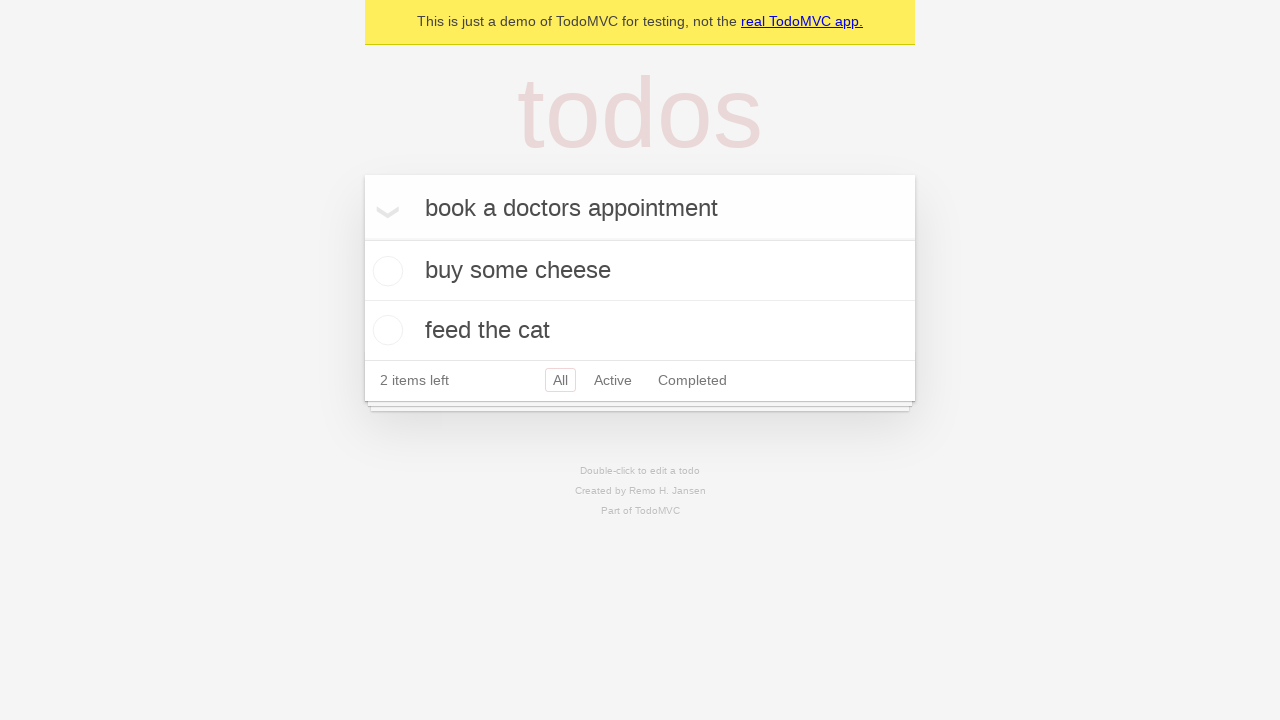

Pressed Enter to add third todo on internal:attr=[placeholder="What needs to be done?"i]
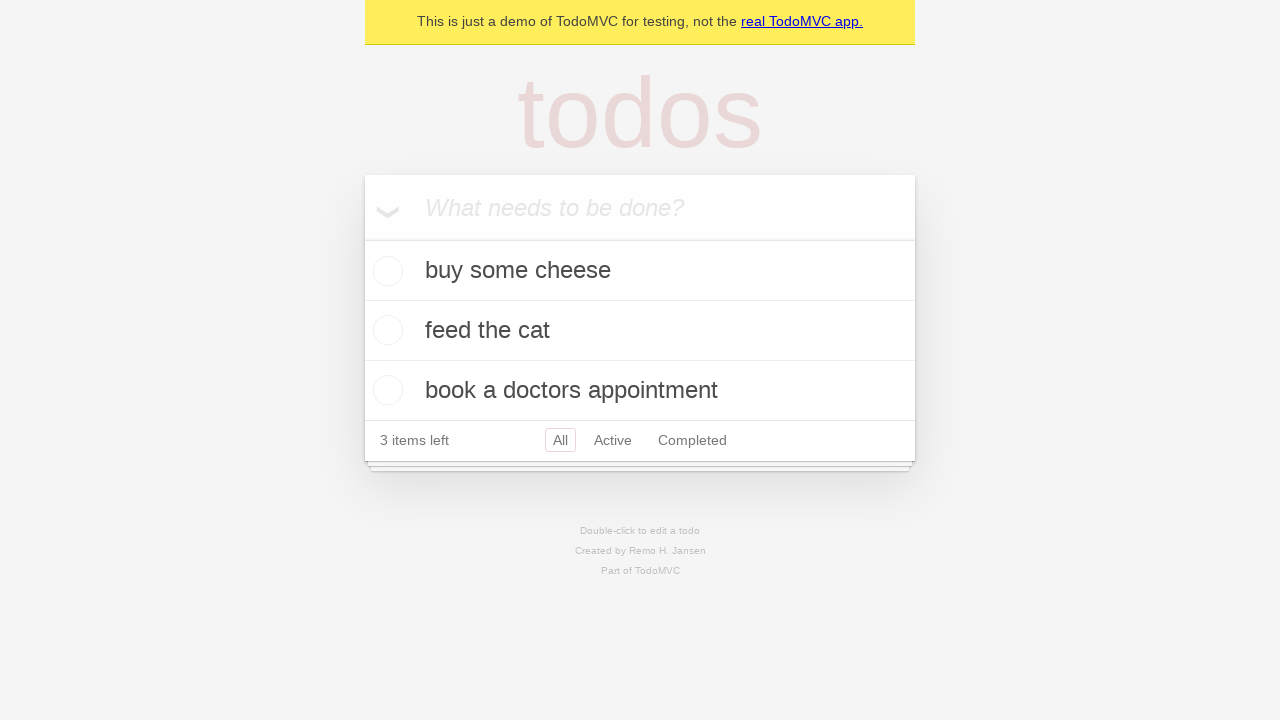

Waited for todo items to appear
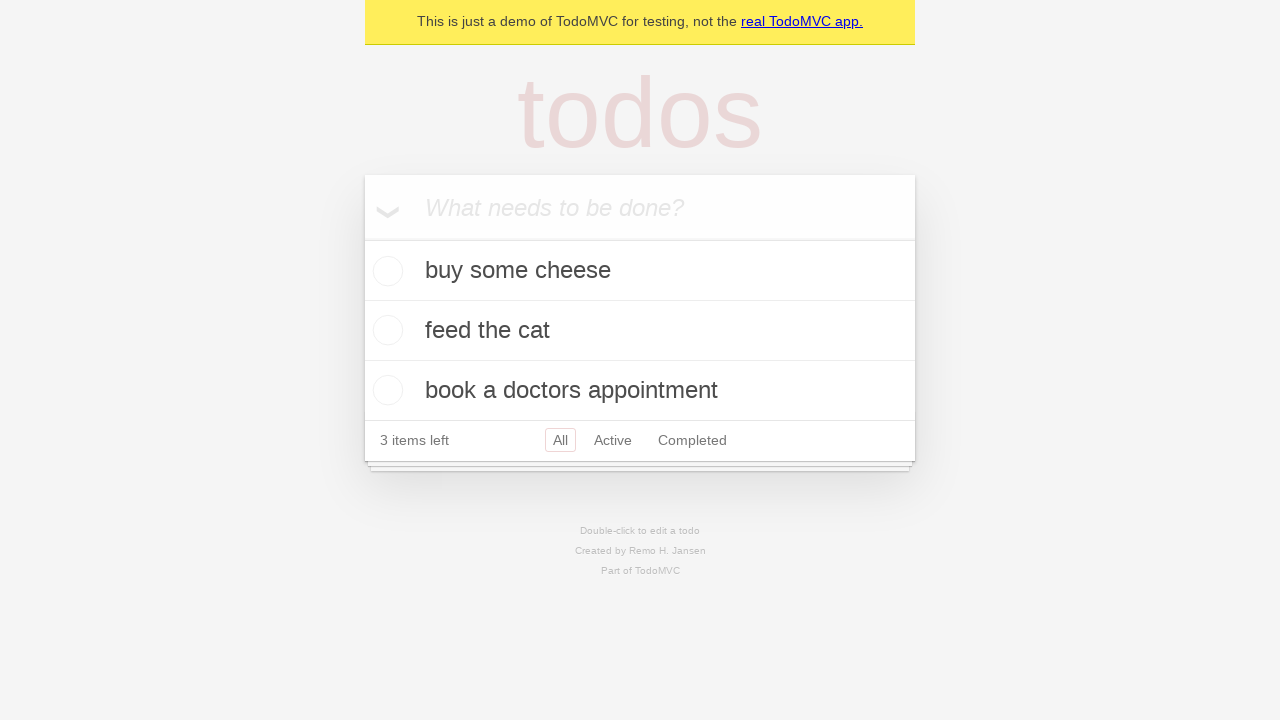

Double-clicked second todo item to enter edit mode at (640, 331) on internal:testid=[data-testid="todo-item"s] >> nth=1
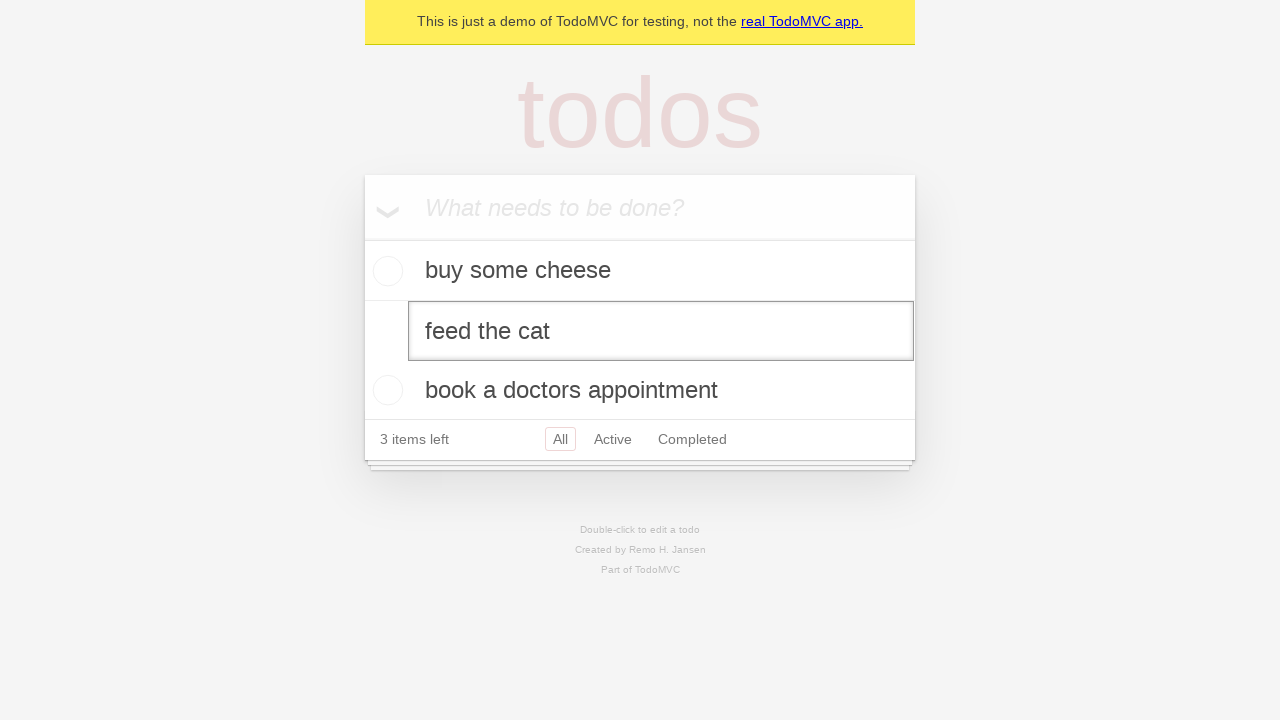

Filled edit textbox with 'buy some sausages' on internal:testid=[data-testid="todo-item"s] >> nth=1 >> internal:role=textbox[nam
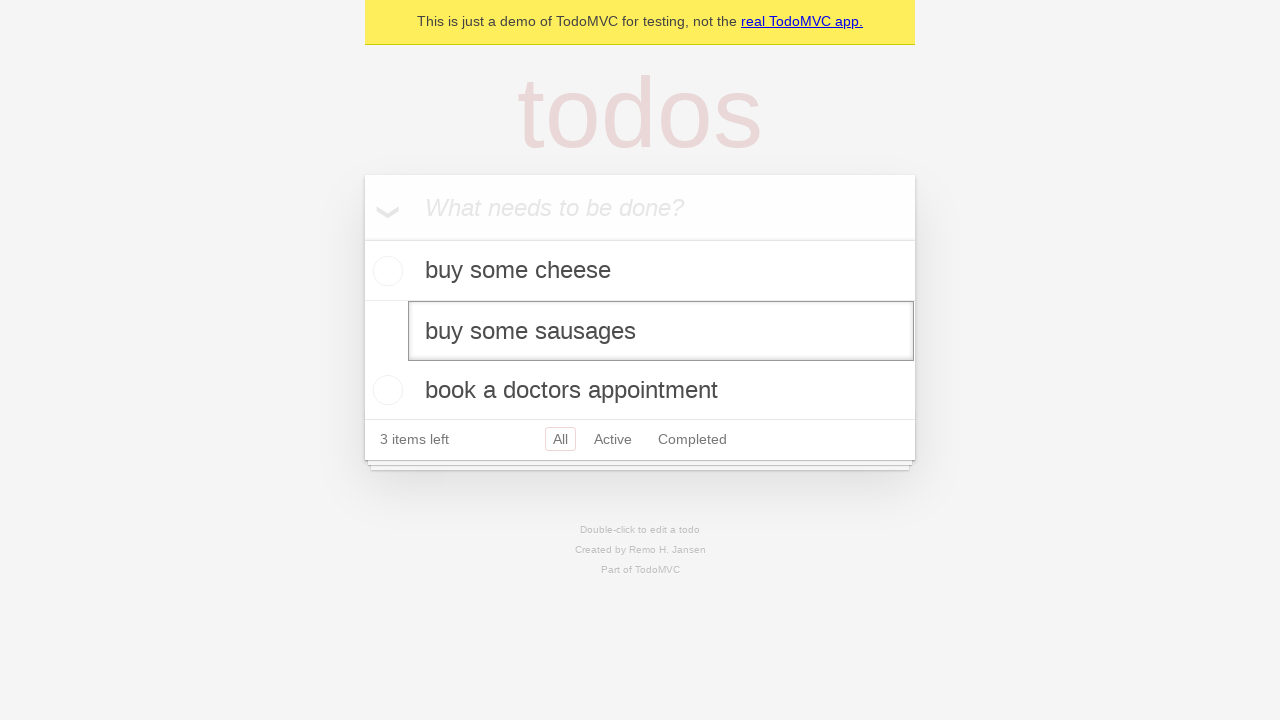

Pressed Enter to save edited todo item on internal:testid=[data-testid="todo-item"s] >> nth=1 >> internal:role=textbox[nam
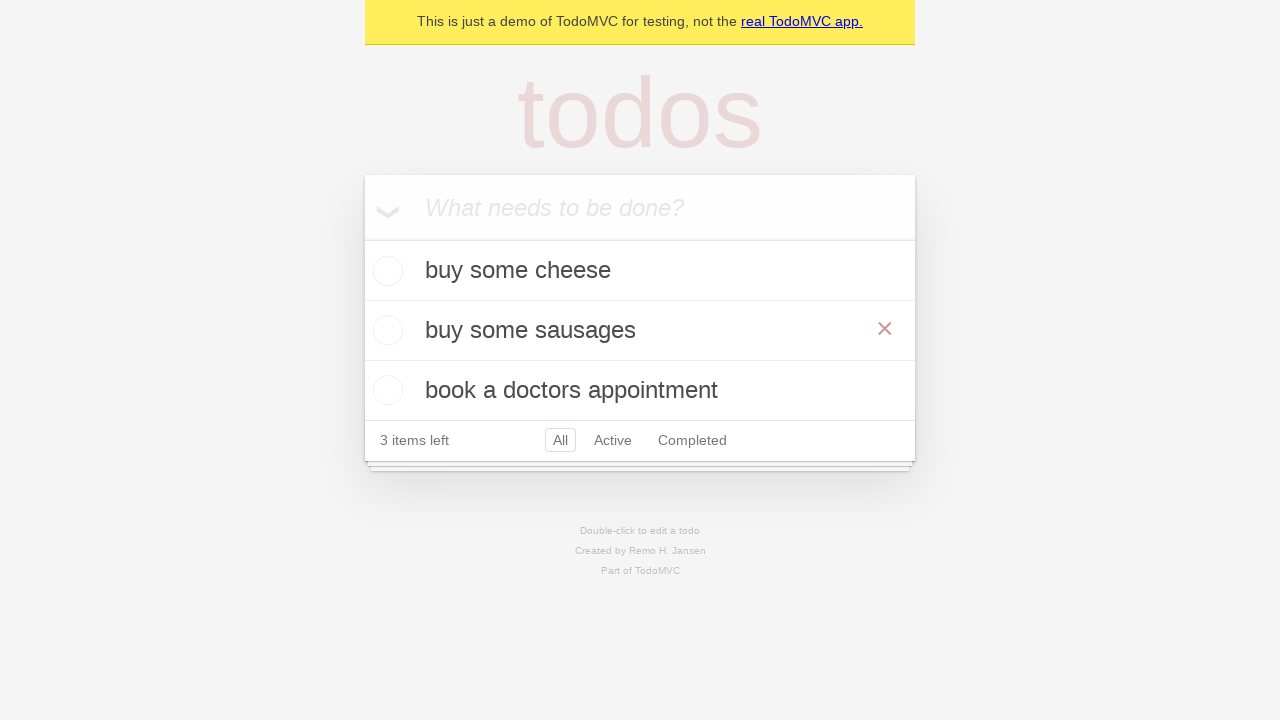

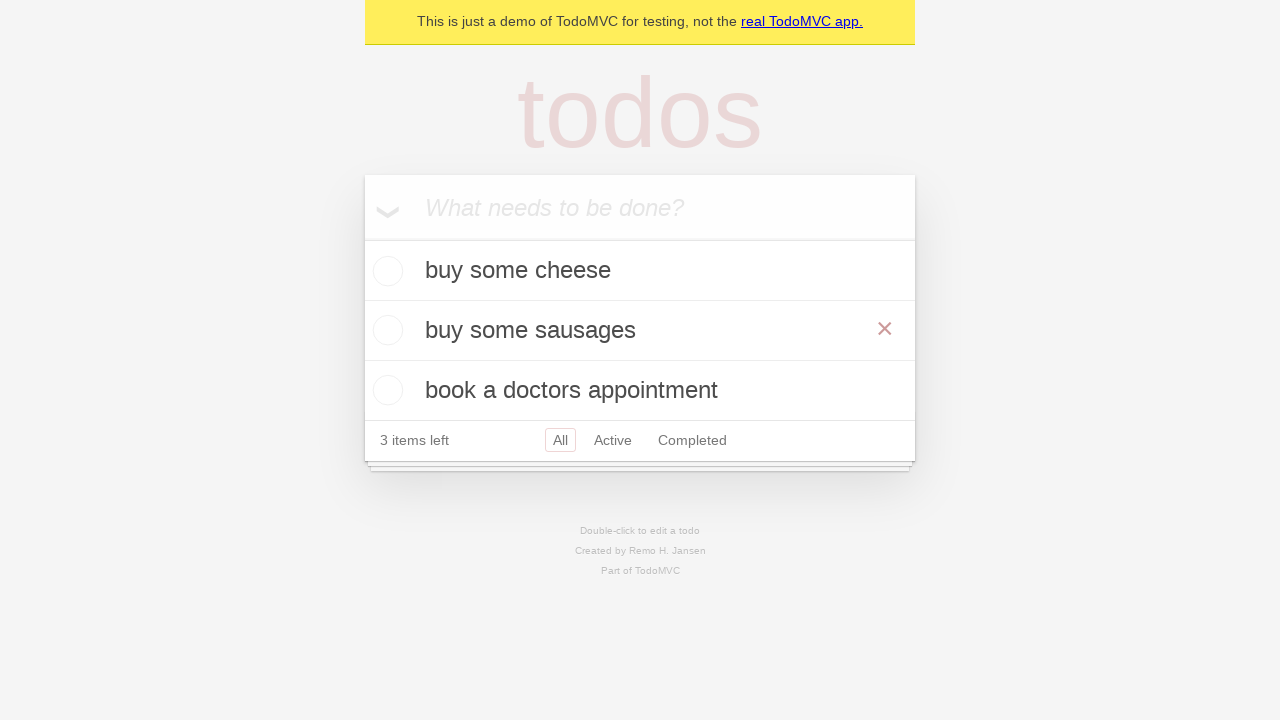